Tests dynamic dropdown/autocomplete functionality by typing characters and selecting from suggestions

Starting URL: https://codenboxautomationlab.com/practice/

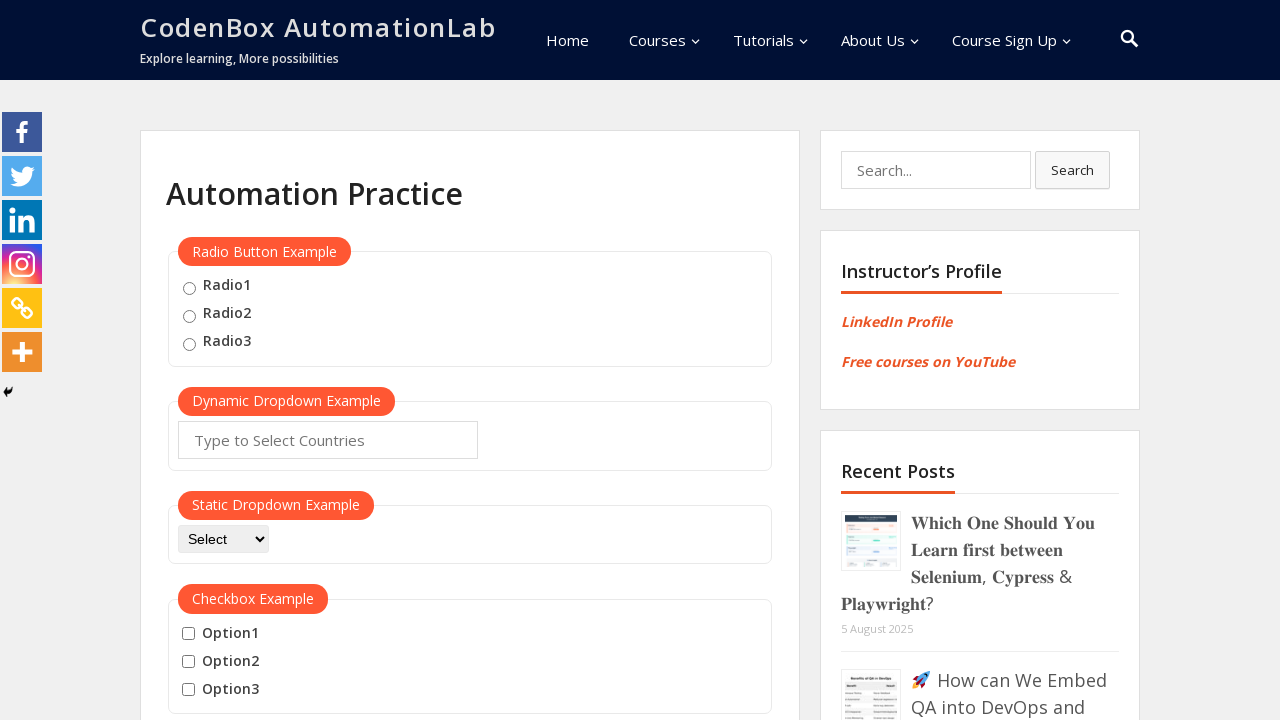

Typed 'Ind' into the dynamic dropdown autocomplete field on #autocomplete
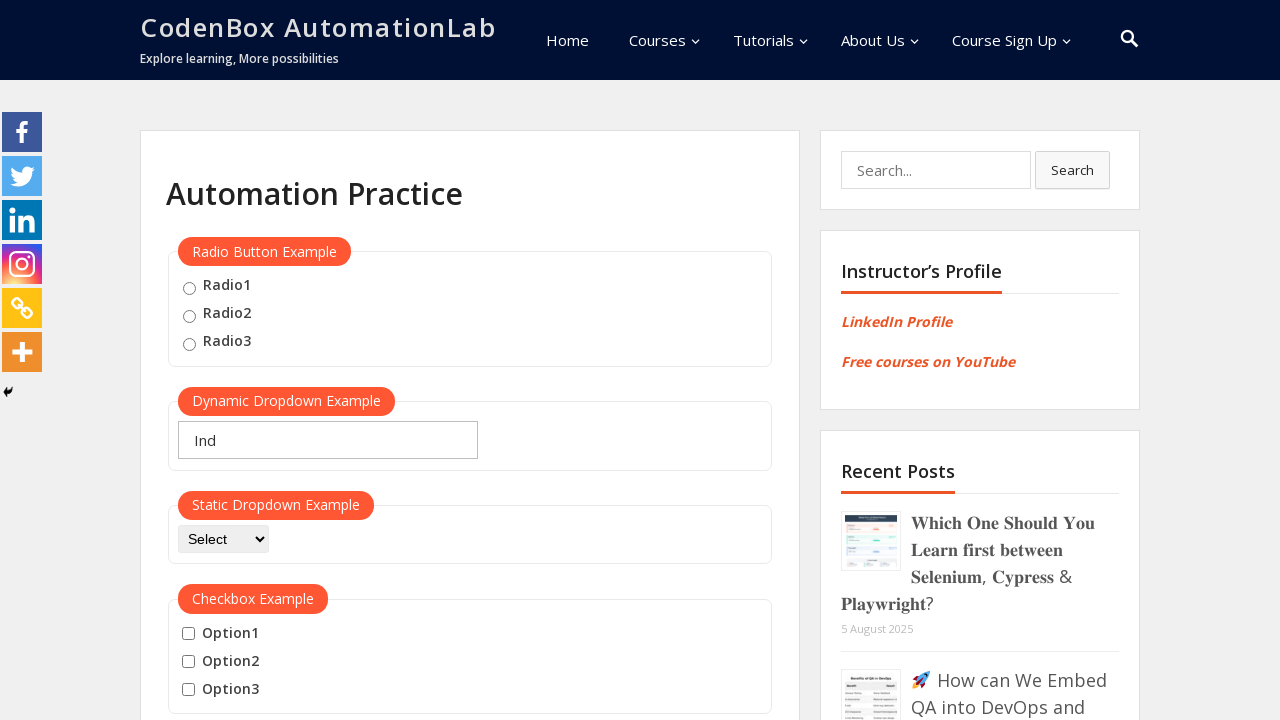

Waited for dropdown suggestions to appear
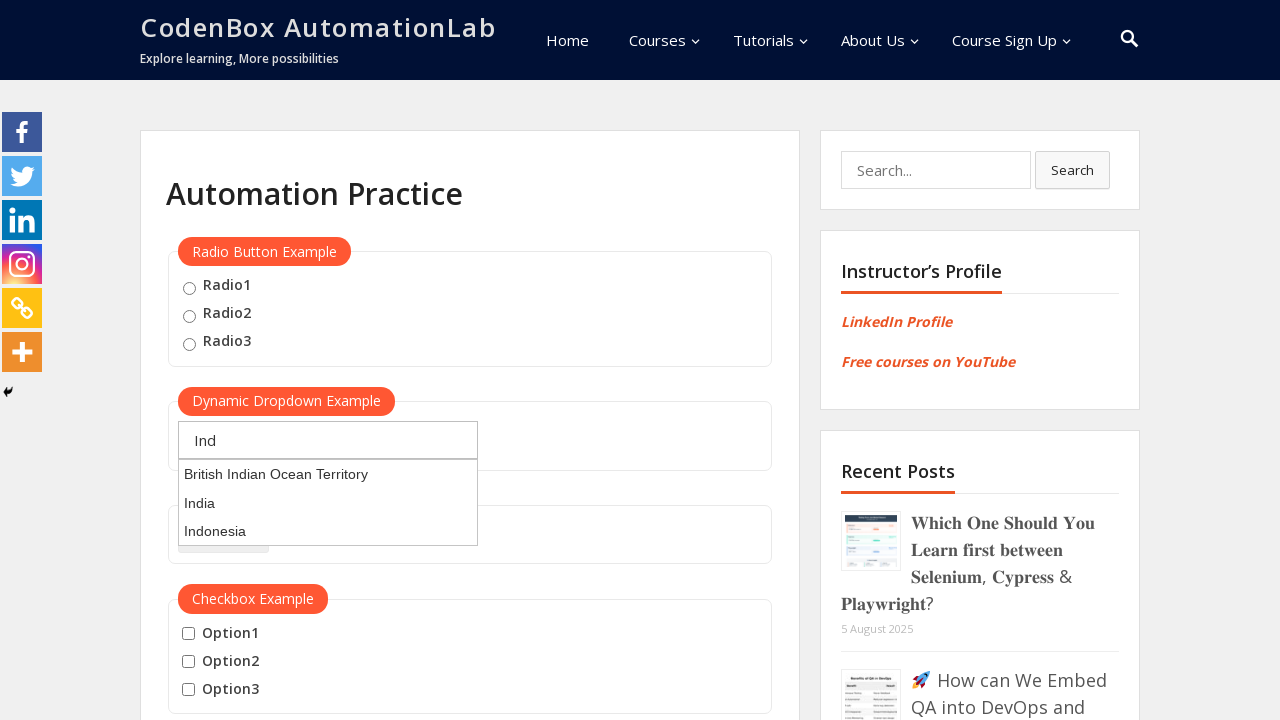

Pressed ArrowDown to navigate to first suggestion
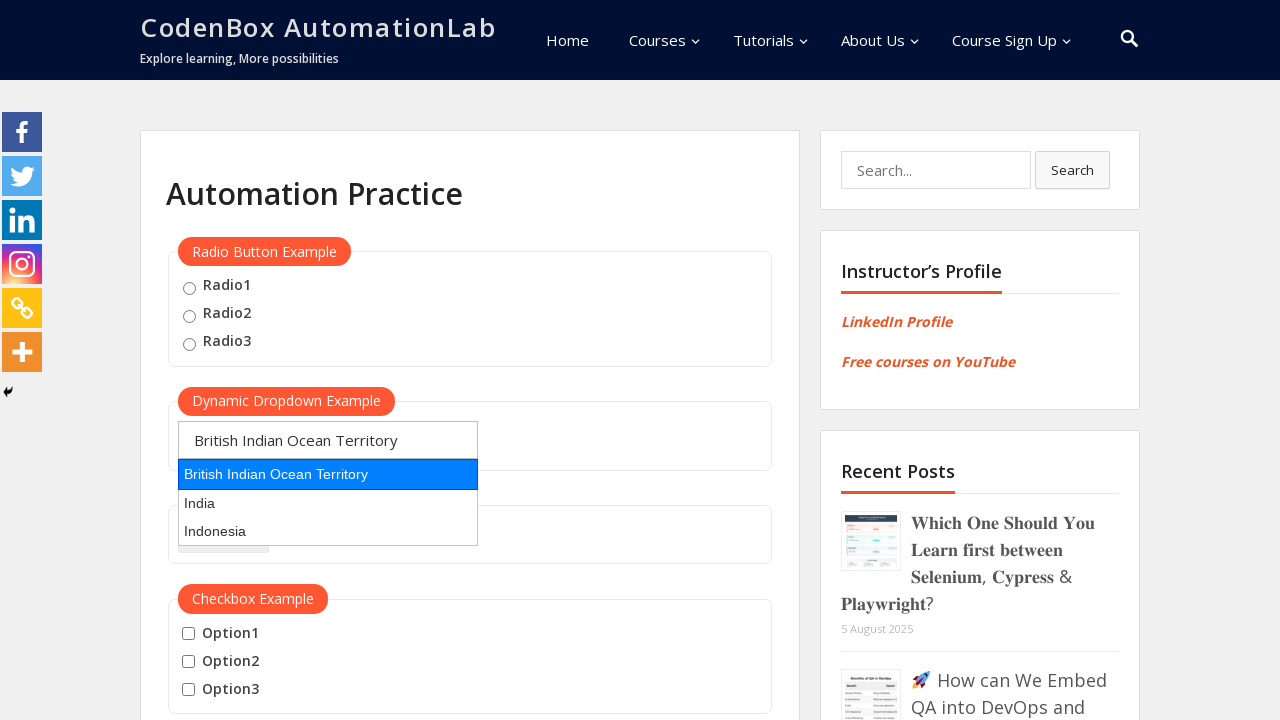

Pressed Enter to select the highlighted suggestion
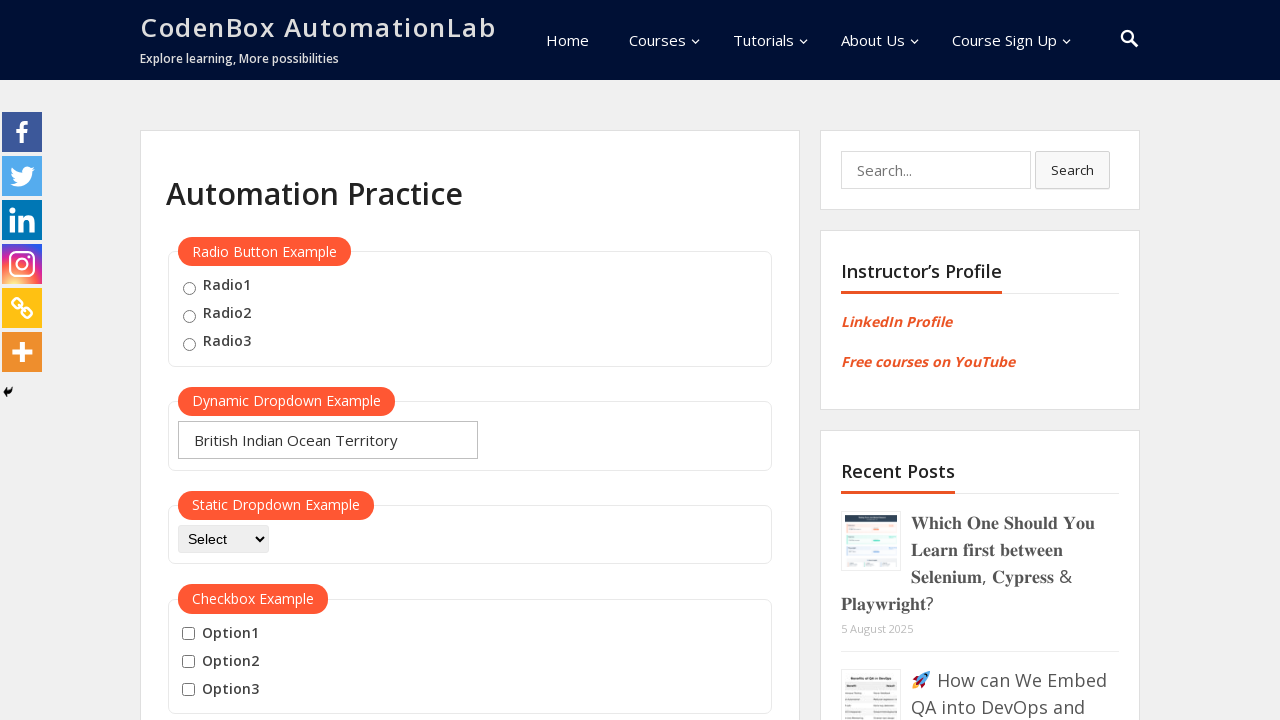

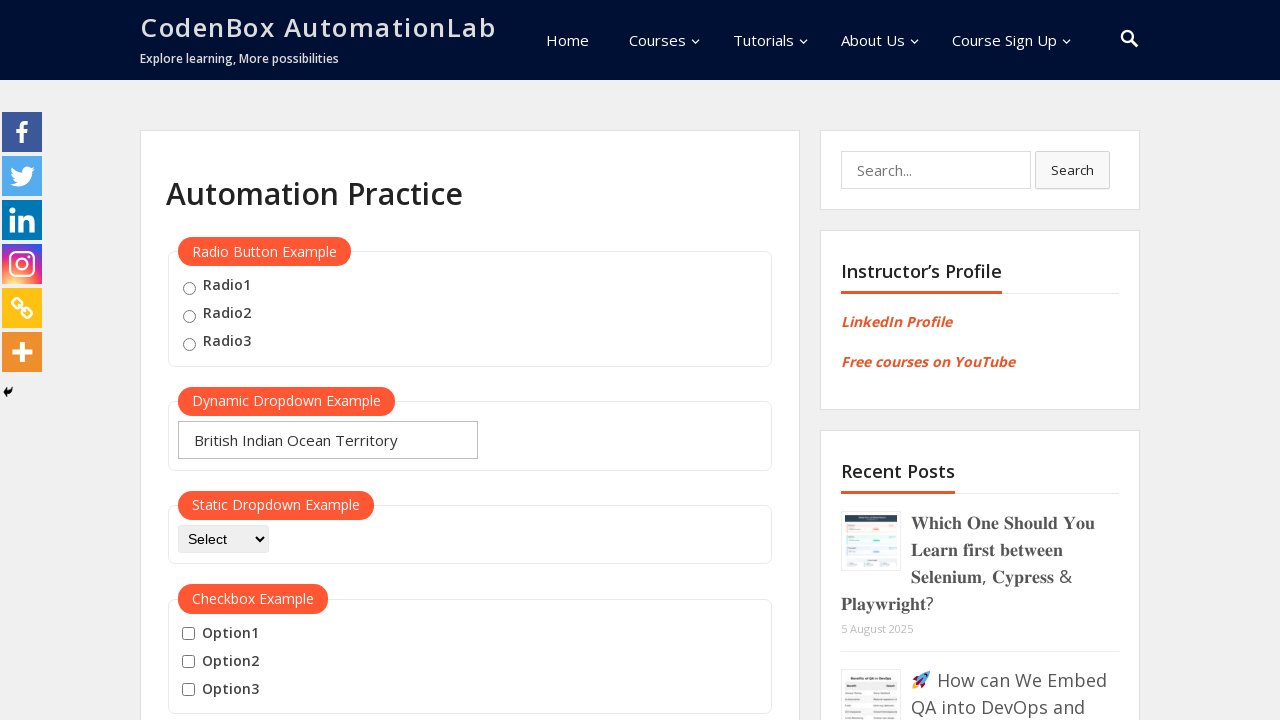